Tests JavaScript alert handling by navigating to the Cancel tab, triggering a confirm dialog, and accepting it

Starting URL: https://demo.automationtesting.in/Alerts.html

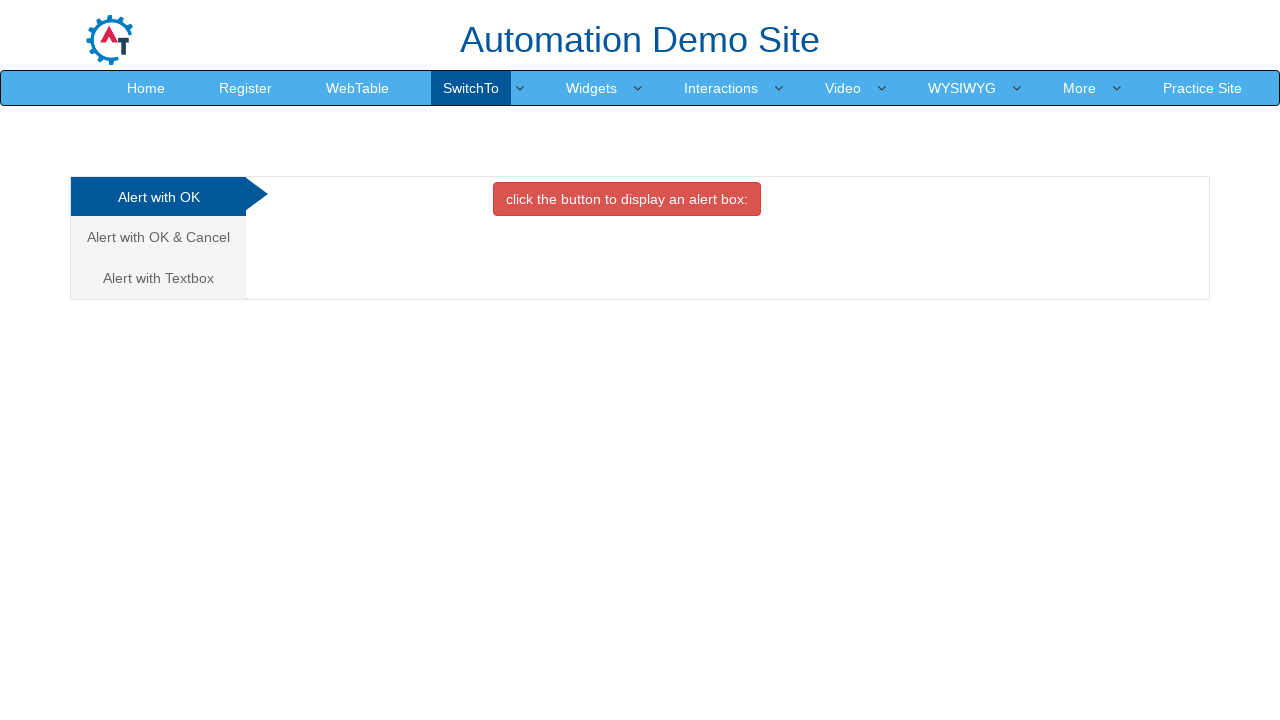

Set up dialog handler to accept alerts
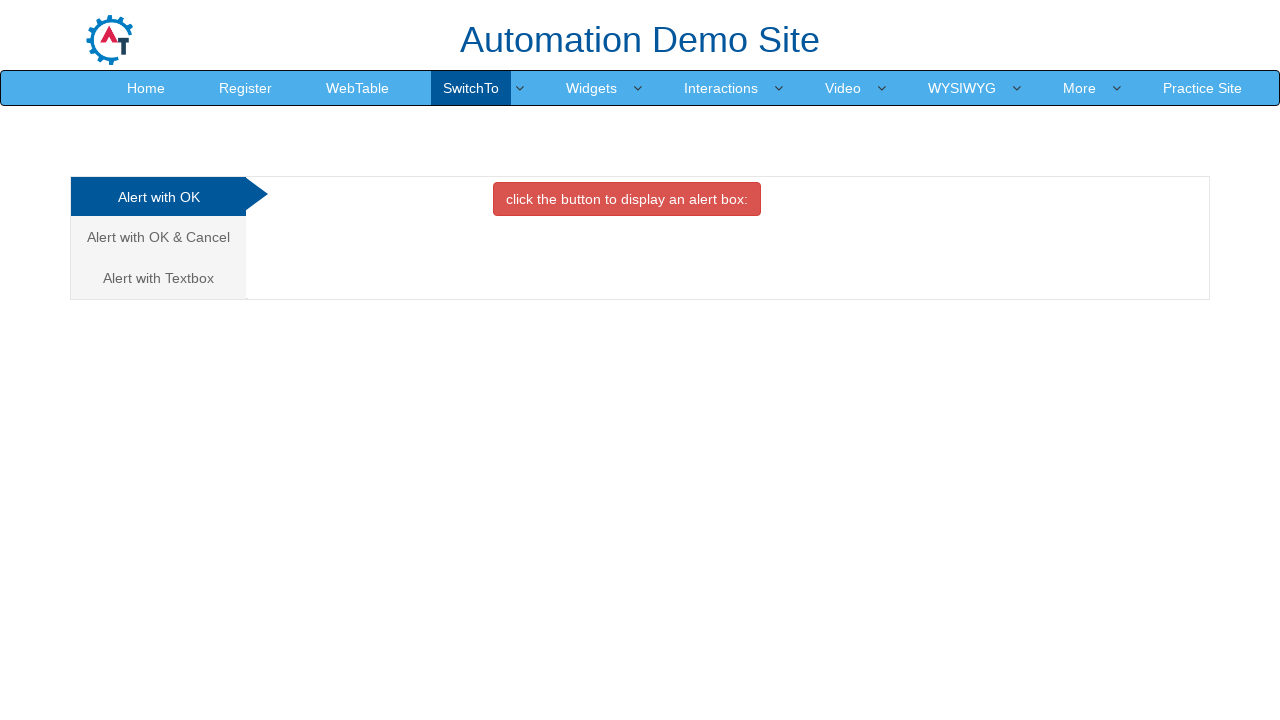

Clicked on the Cancel tab to switch to confirm alert section
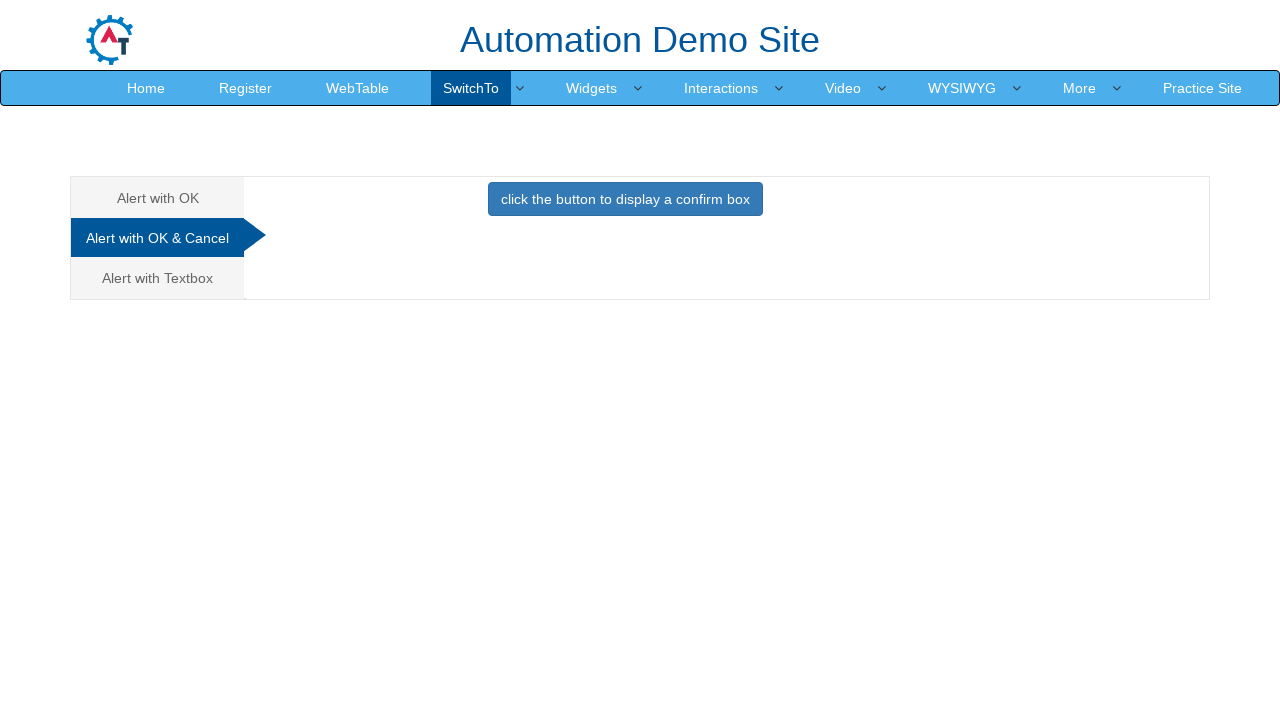

Clicked the button to trigger the confirm alert
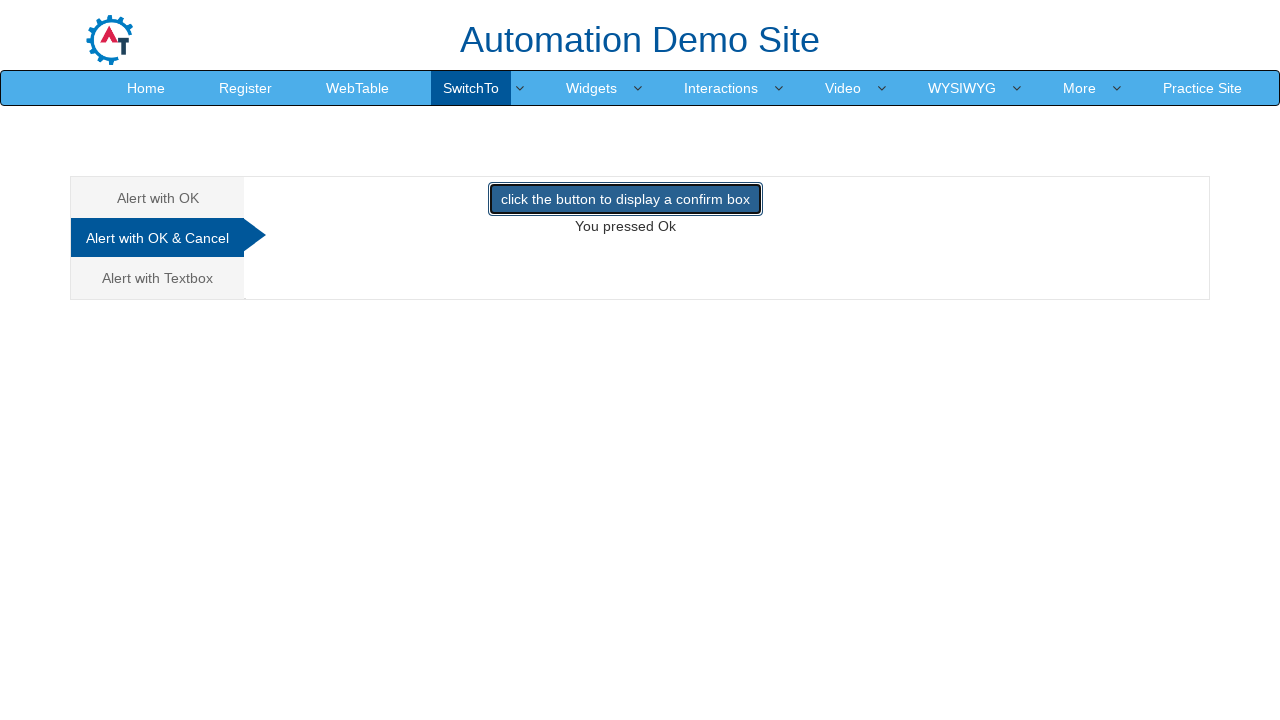

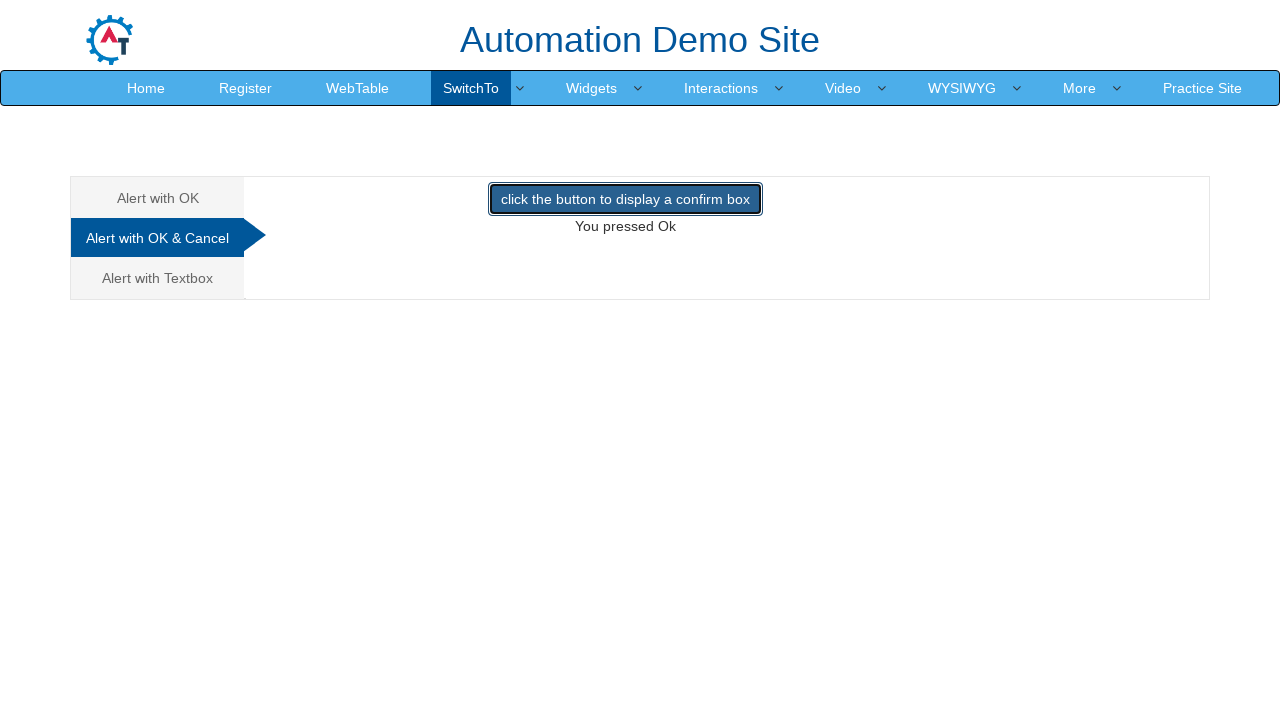